Clicks on Submit New Language menu and verifies the submenu header text

Starting URL: http://www.99-bottles-of-beer.net/

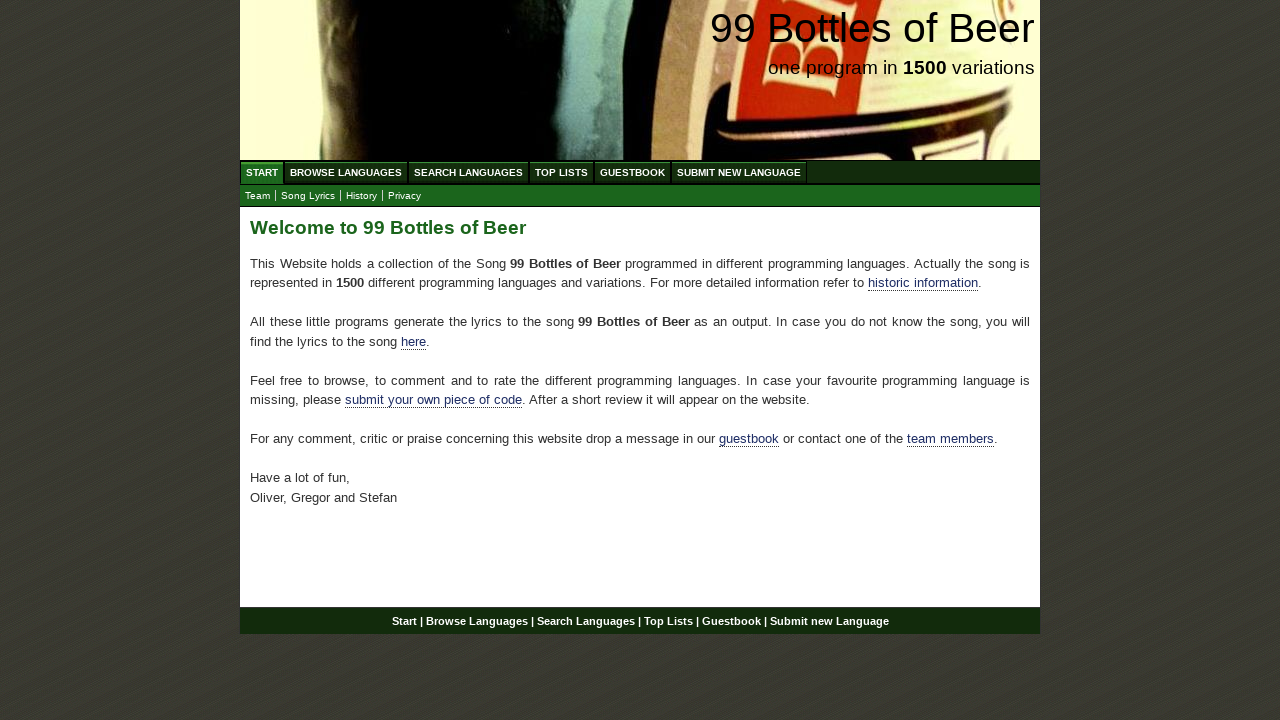

Submit New Language menu item loaded
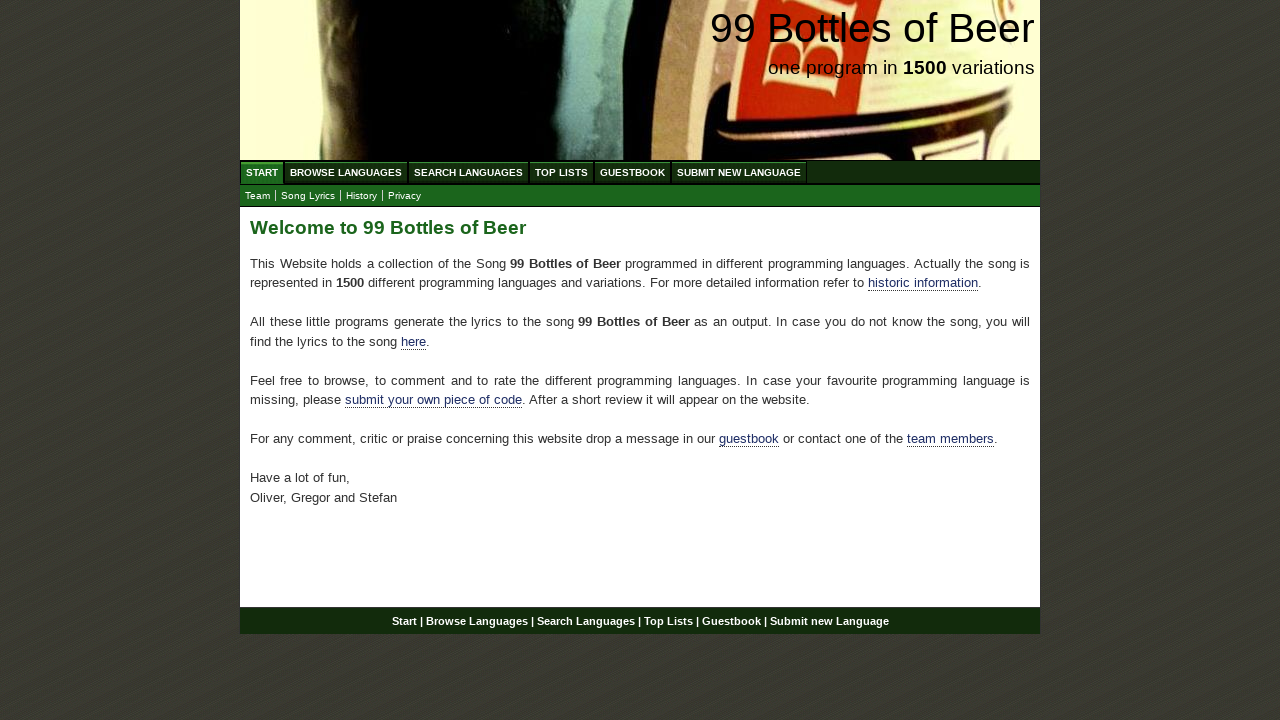

Clicked on Submit New Language menu item at (739, 172) on xpath=//*[@id='menu']/li[6]/a
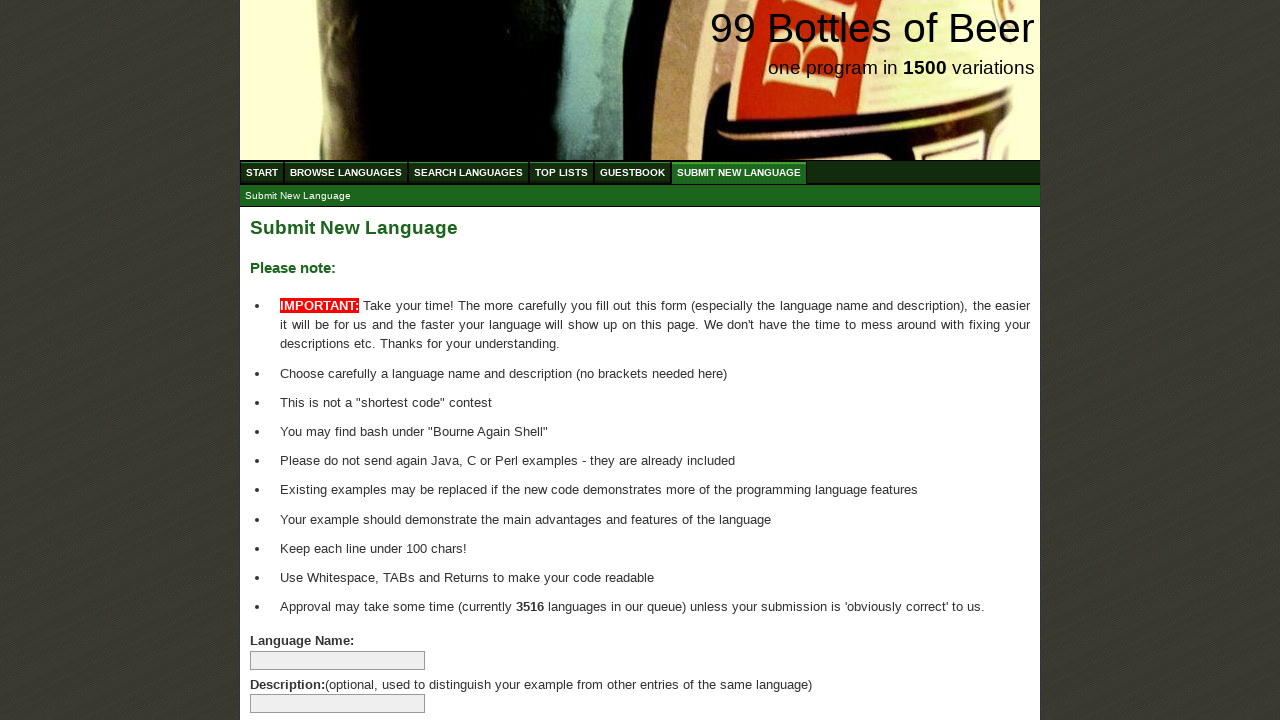

Submenu header element loaded
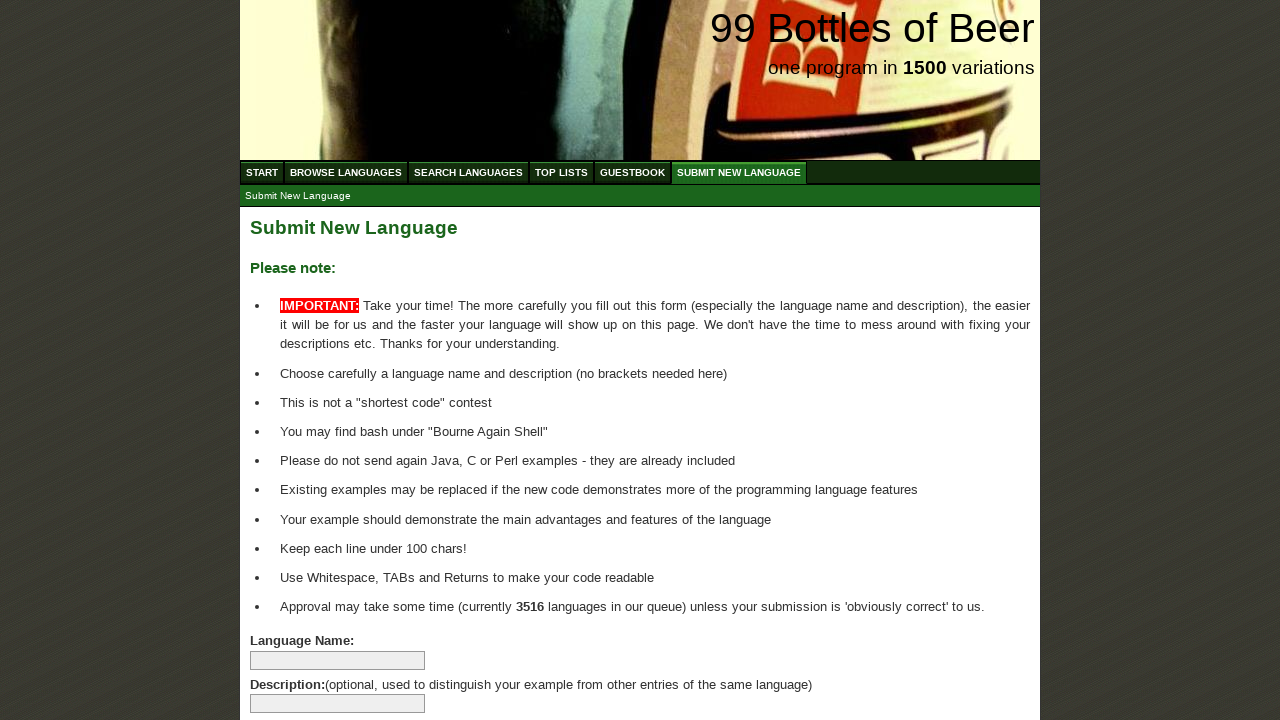

Verified submenu header text equals 'Submit New Language'
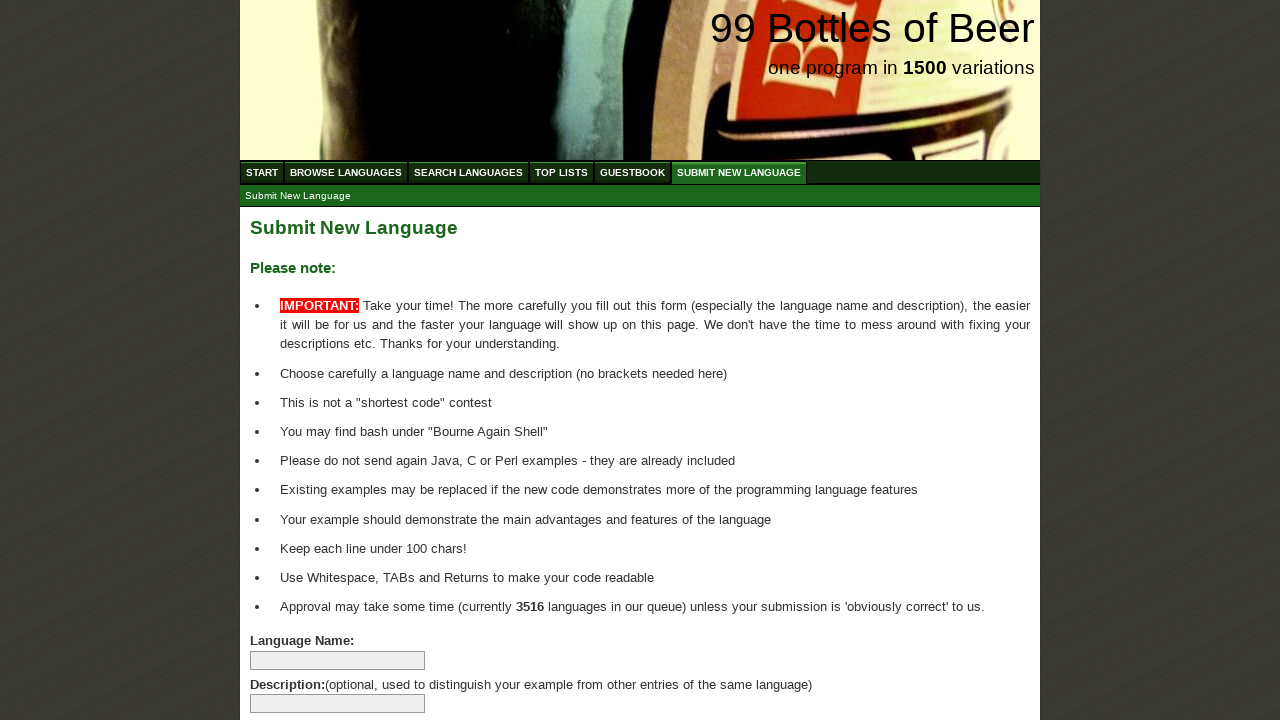

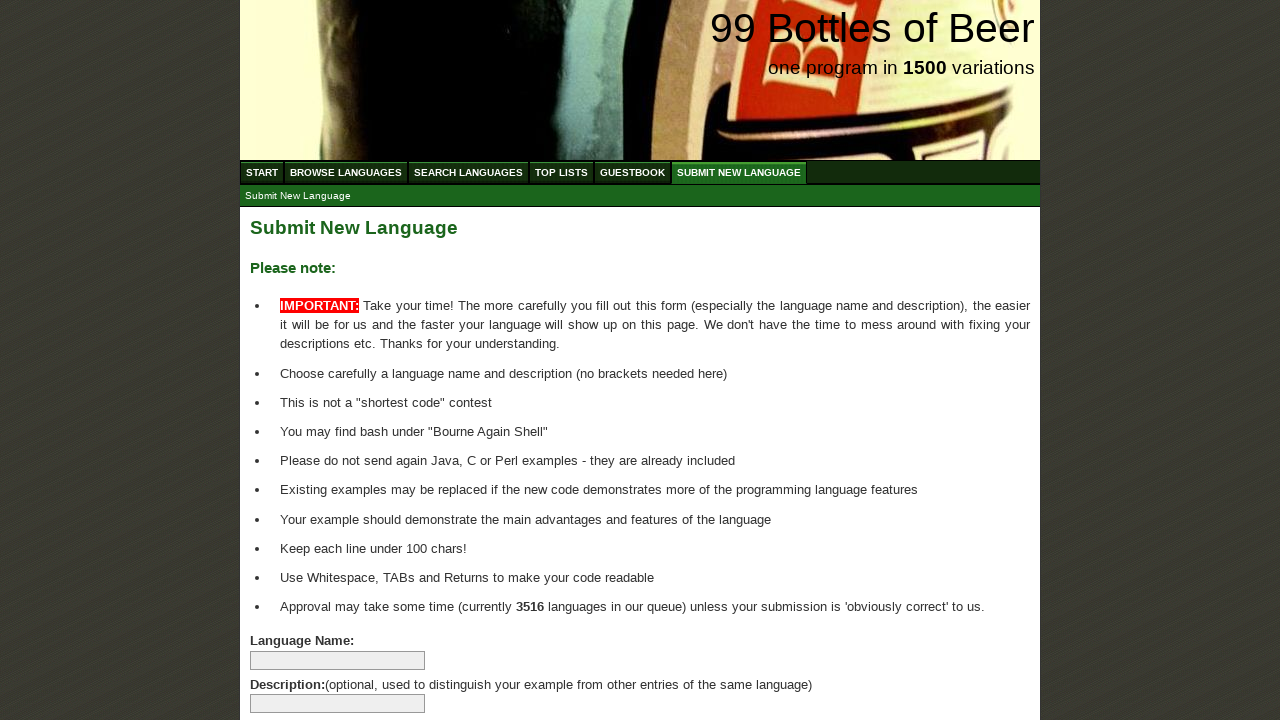